Tests form input fields by entering text into text and password fields using CSS selectors

Starting URL: https://bonigarcia.dev/selenium-webdriver-java/web-form.html

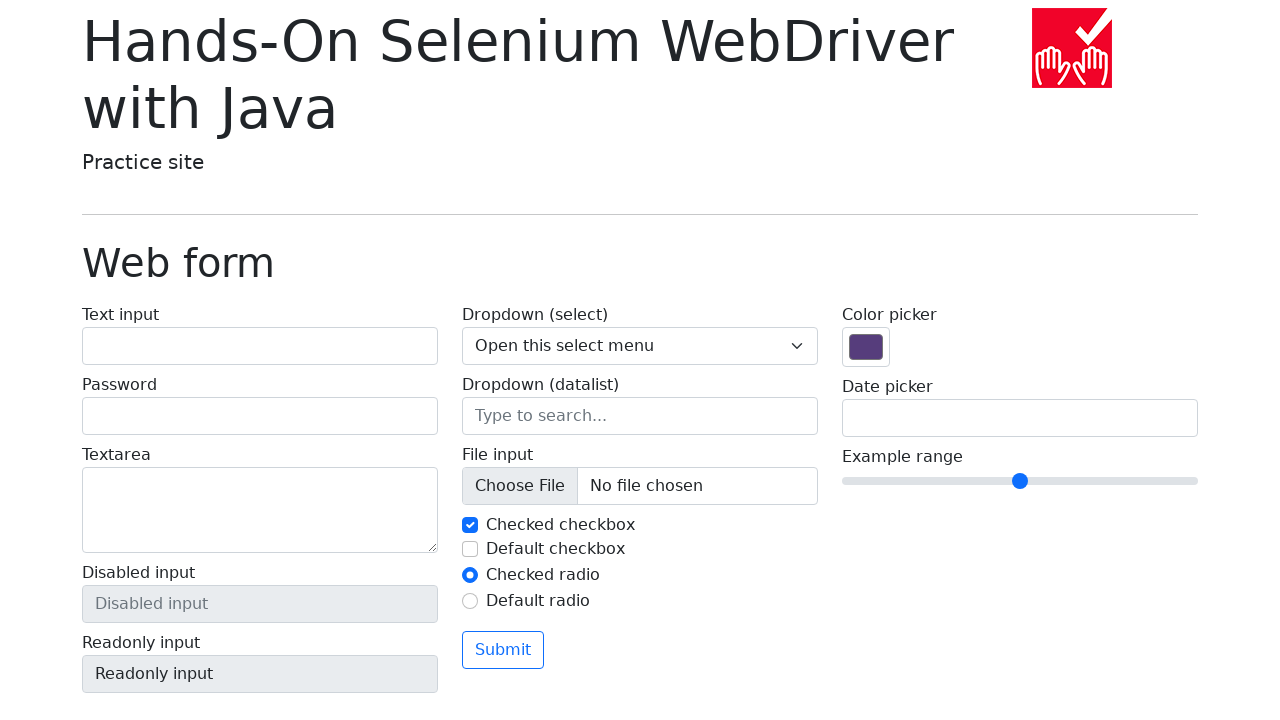

Filled text input field with 'test text' using CSS selector on #my-text-id
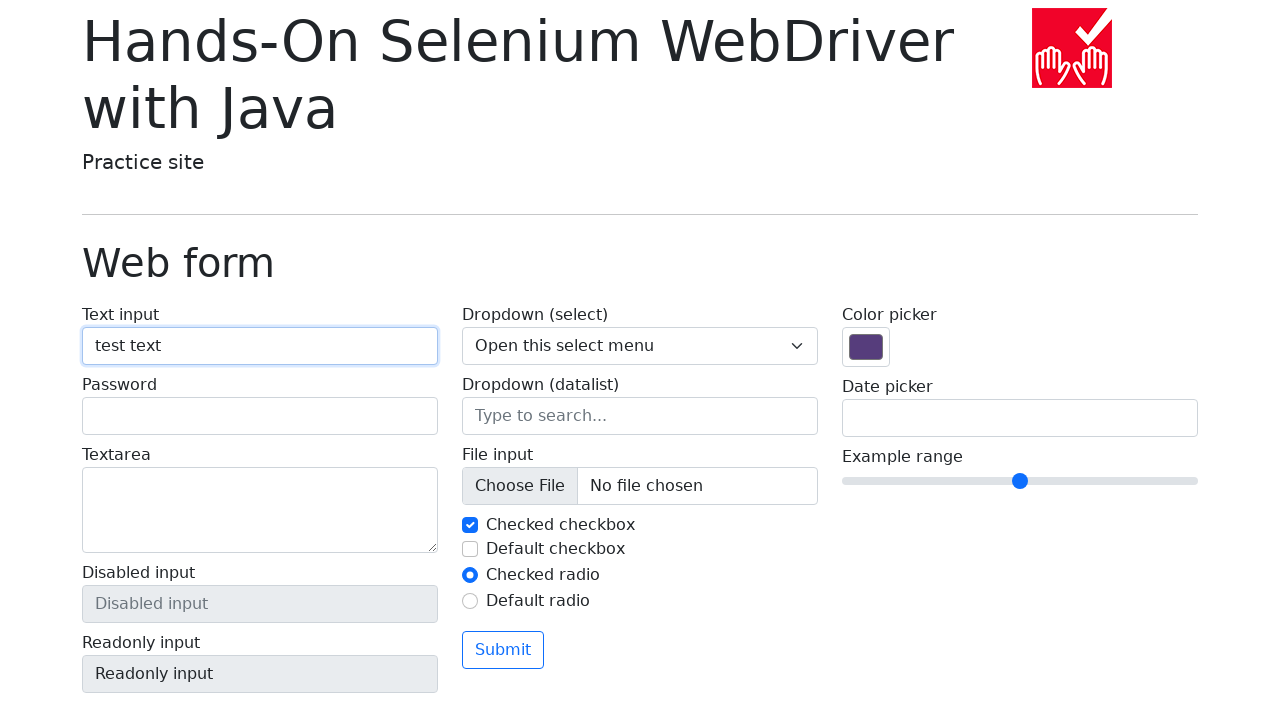

Filled password field with 'secretpass123' using CSS selector on input[name='my-password']
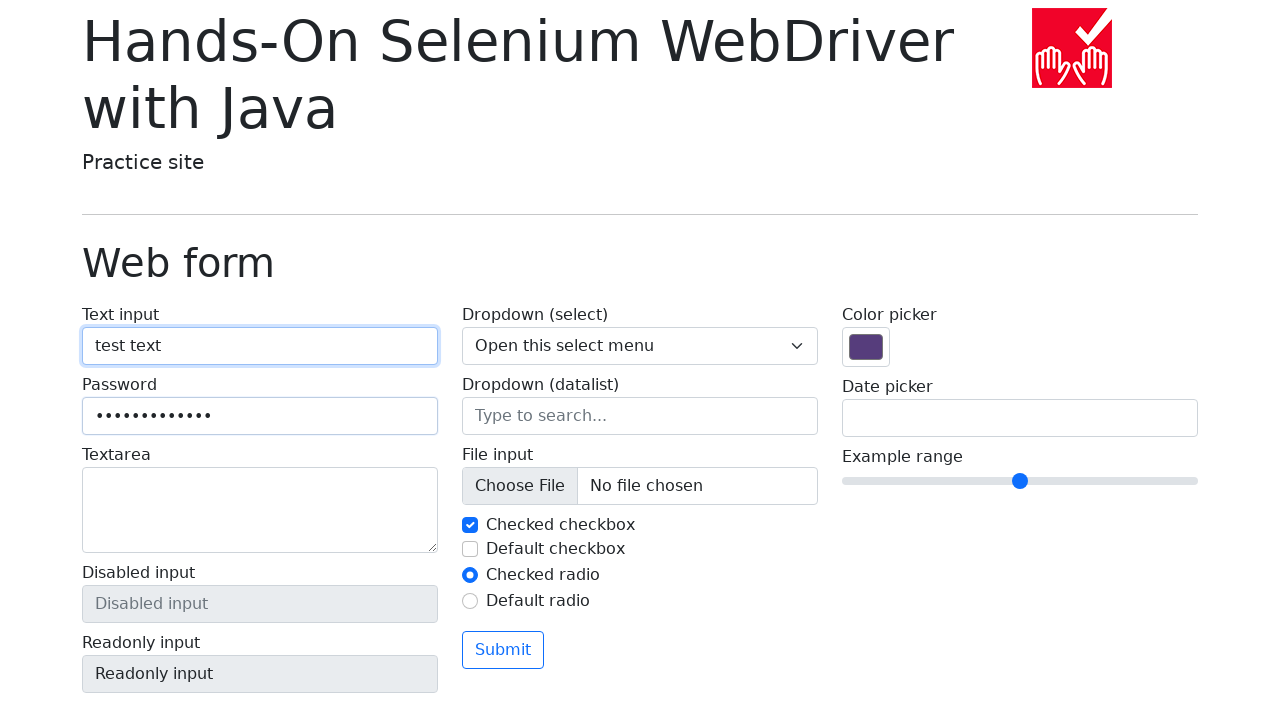

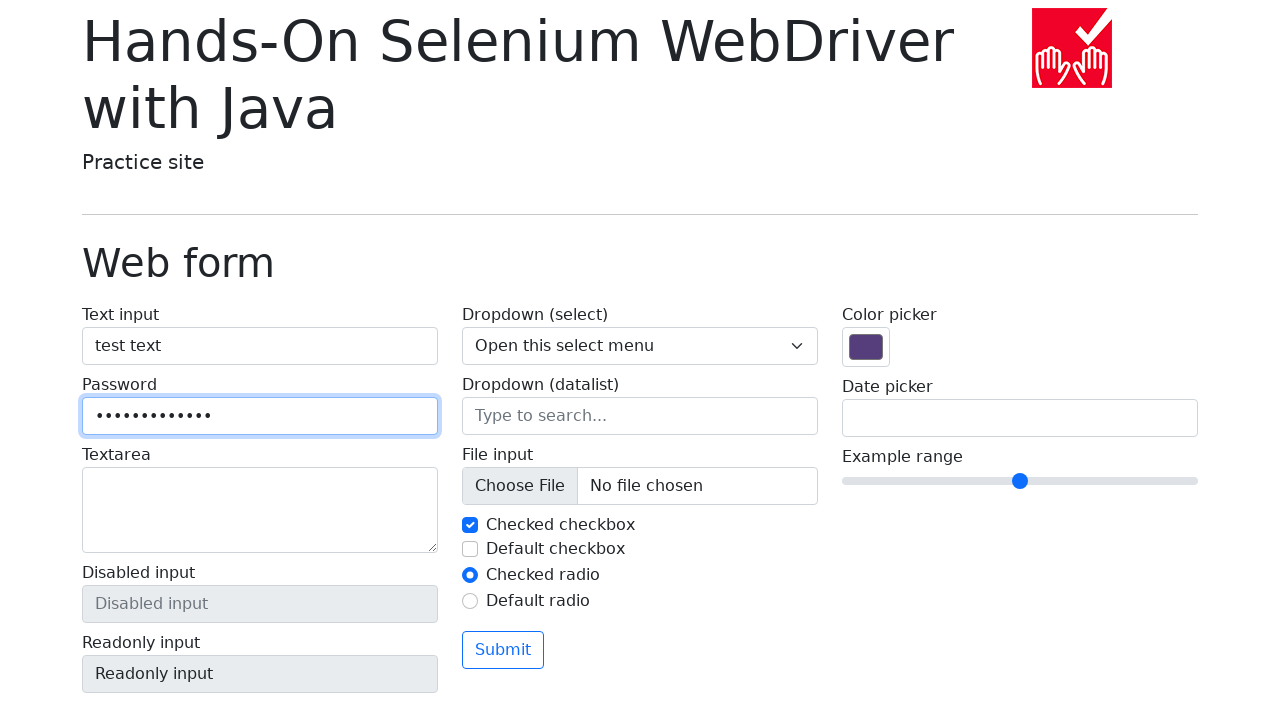